Tests filtering to display only active (incomplete) items by clicking the Active filter link

Starting URL: https://demo.playwright.dev/todomvc

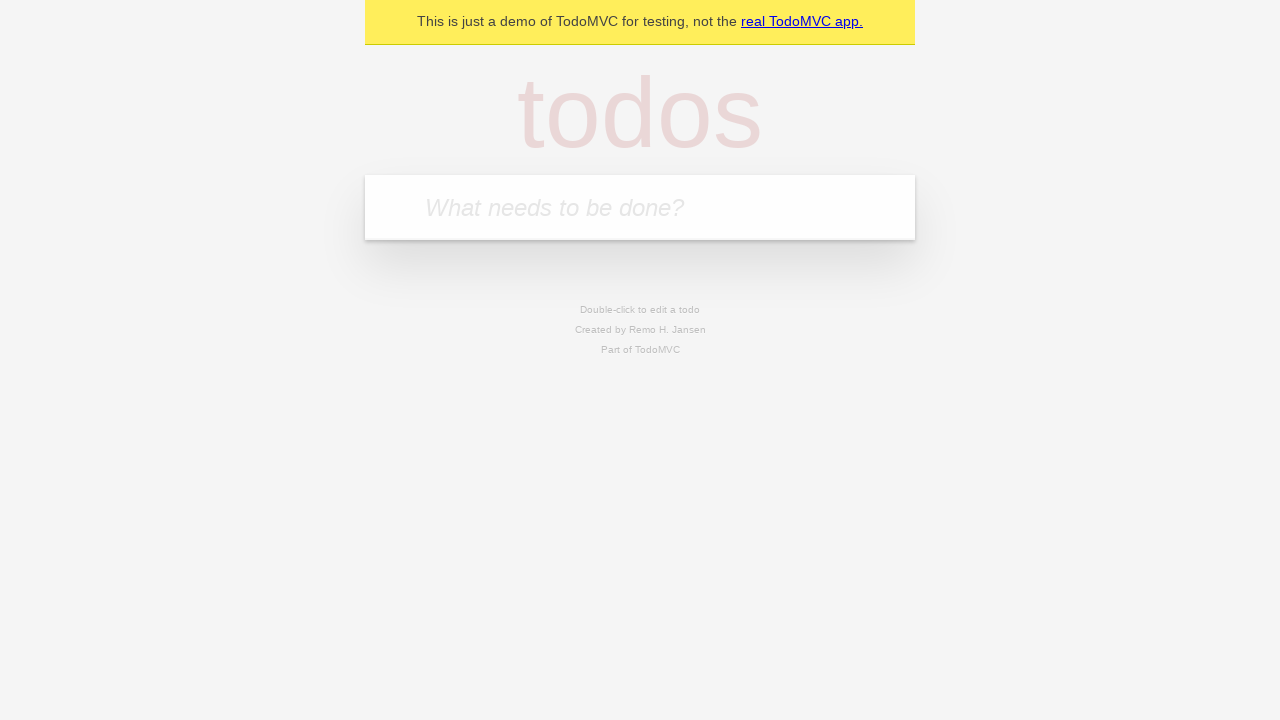

Filled todo input with 'buy some cheese' on internal:attr=[placeholder="What needs to be done?"i]
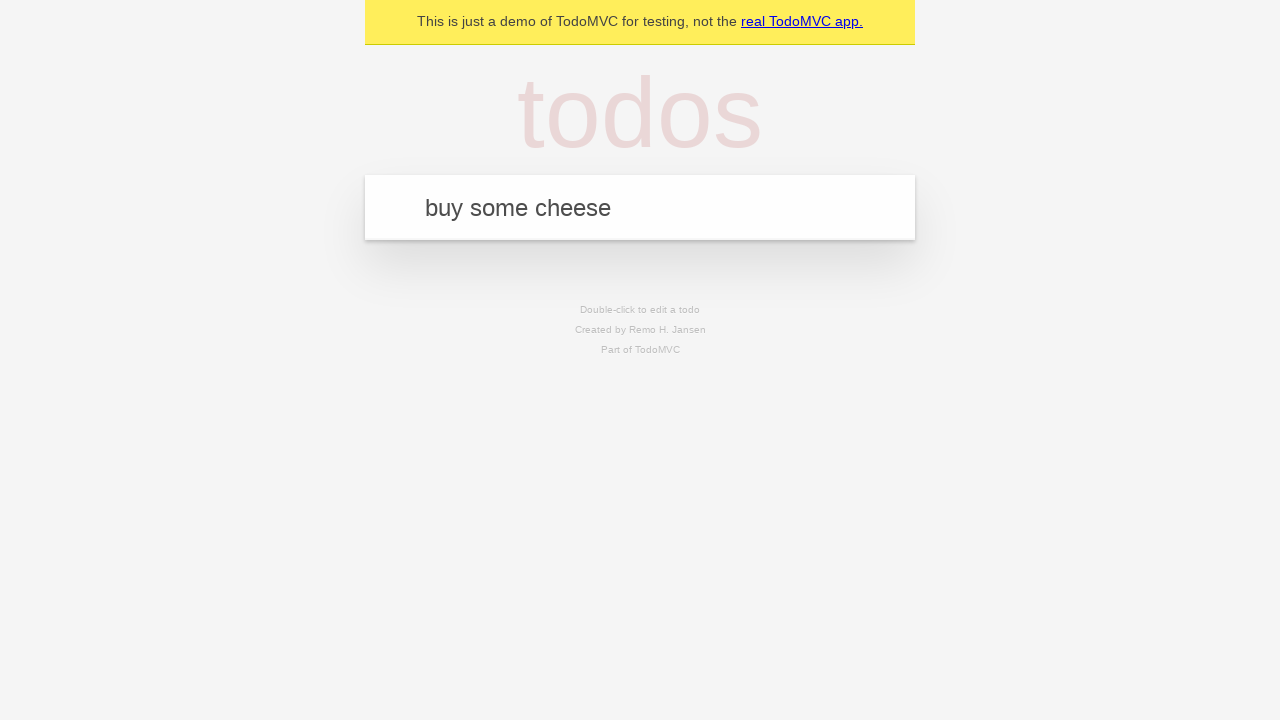

Pressed Enter to create first todo on internal:attr=[placeholder="What needs to be done?"i]
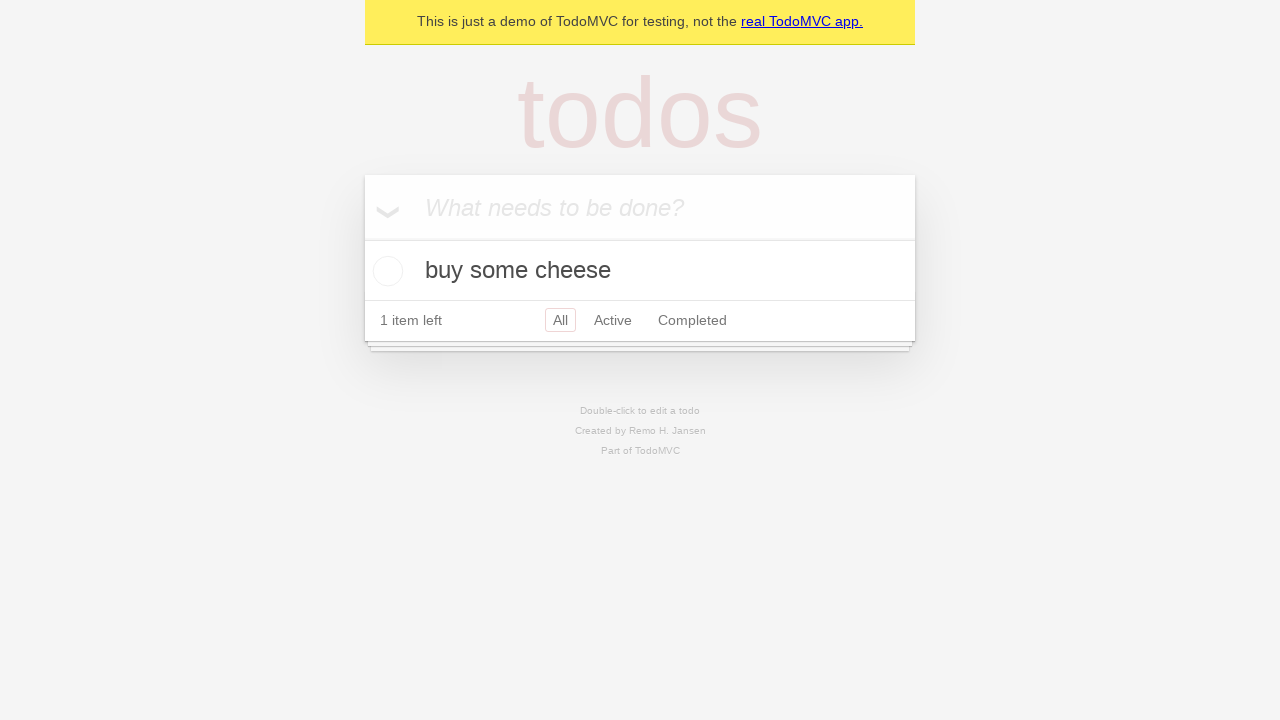

Filled todo input with 'feed the cat' on internal:attr=[placeholder="What needs to be done?"i]
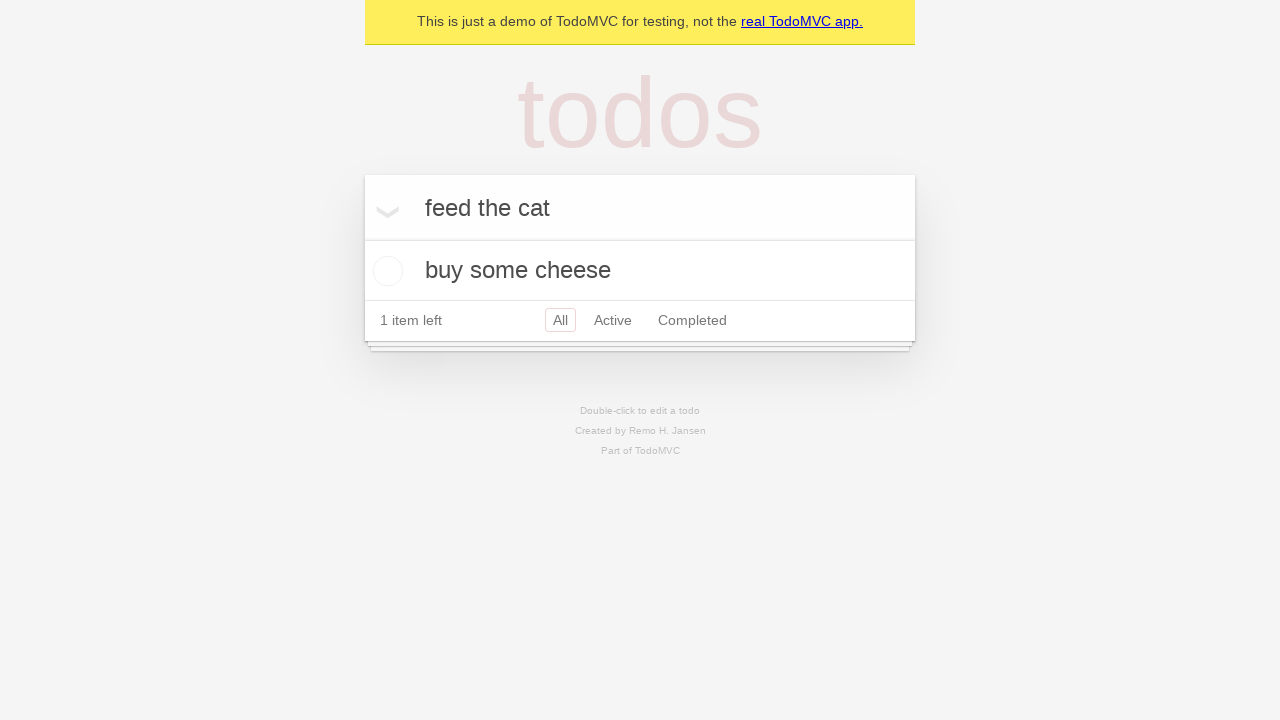

Pressed Enter to create second todo on internal:attr=[placeholder="What needs to be done?"i]
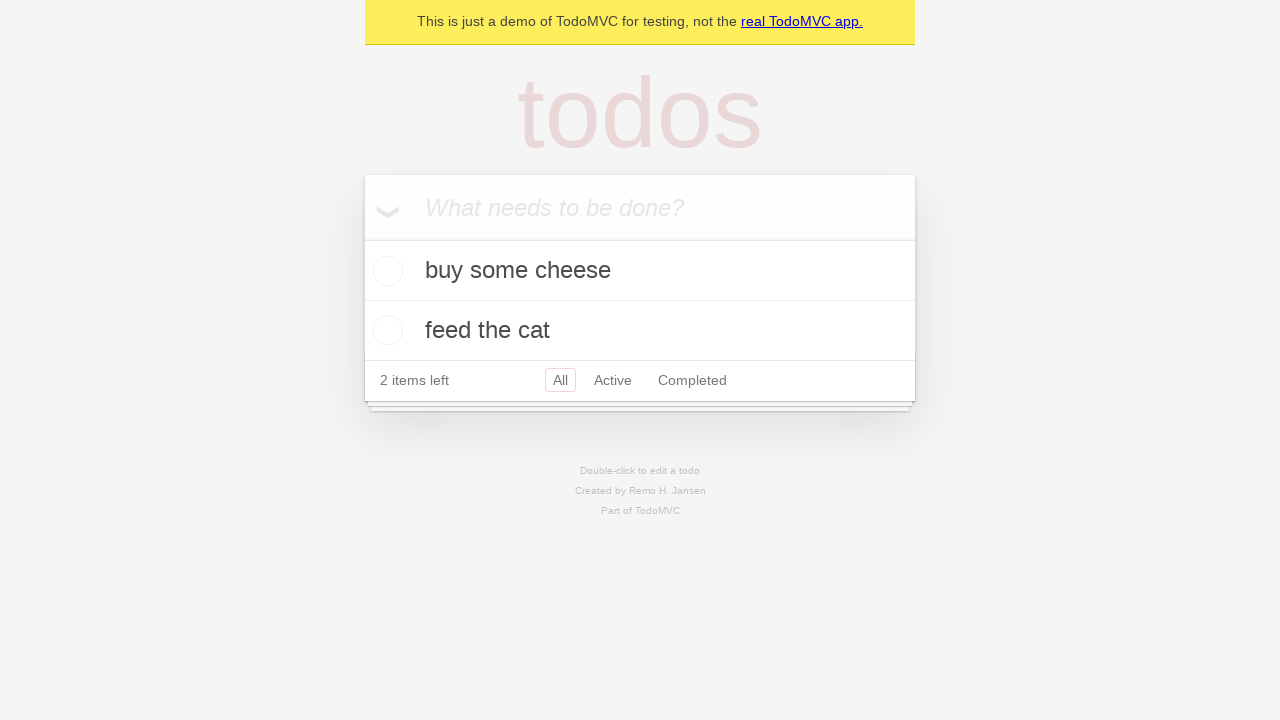

Filled todo input with 'book a doctors appointment' on internal:attr=[placeholder="What needs to be done?"i]
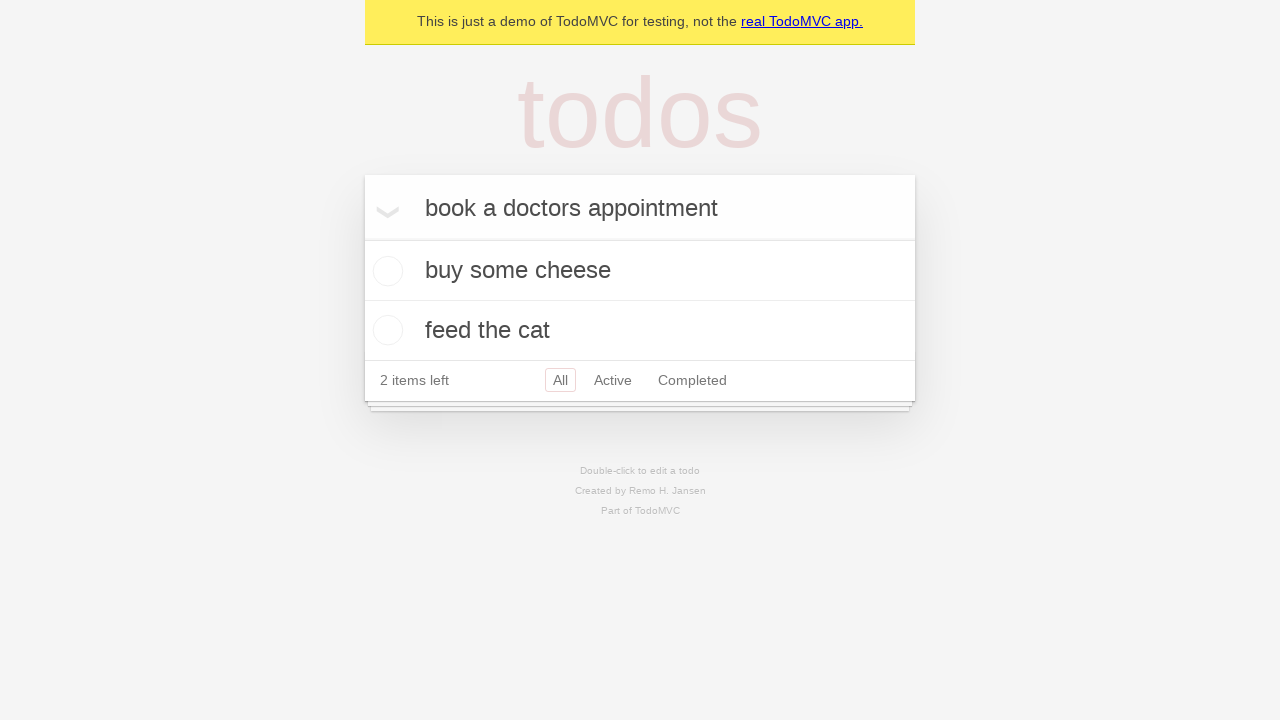

Pressed Enter to create third todo on internal:attr=[placeholder="What needs to be done?"i]
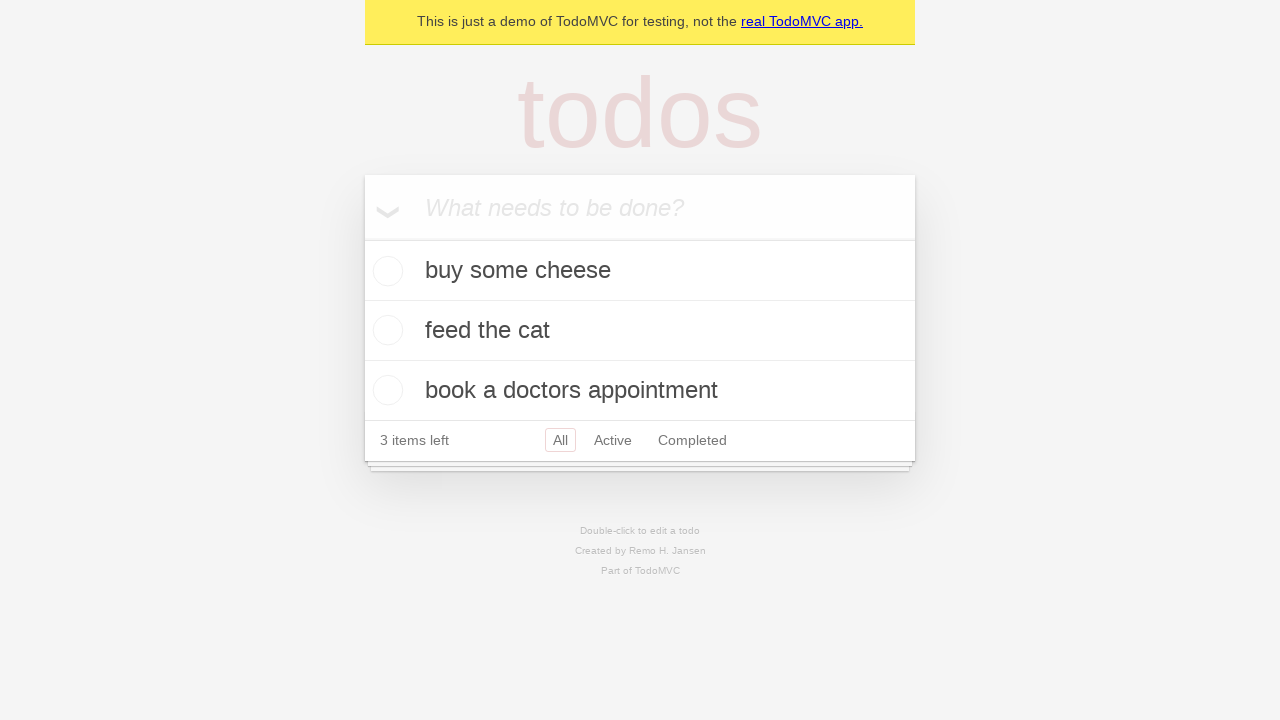

Checked the second todo item to mark it as complete at (385, 330) on internal:testid=[data-testid="todo-item"s] >> nth=1 >> internal:role=checkbox
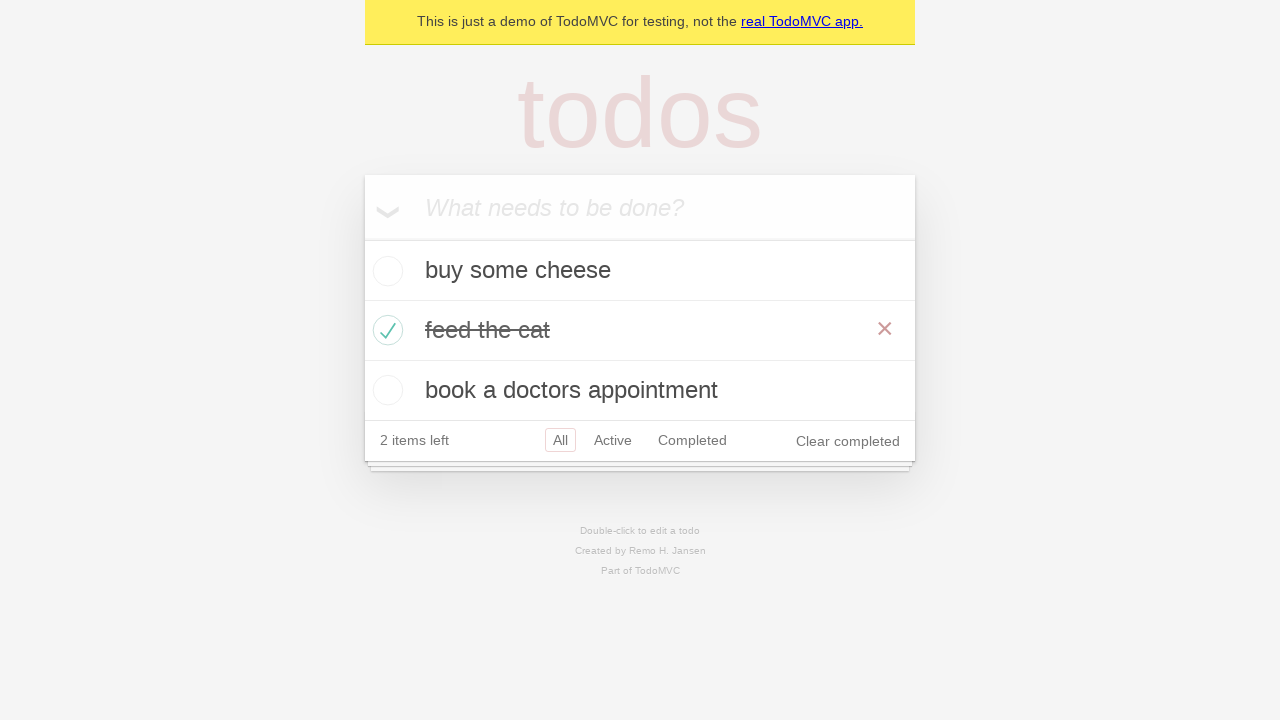

Clicked Active filter link to display only incomplete items at (613, 440) on internal:role=link[name="Active"i]
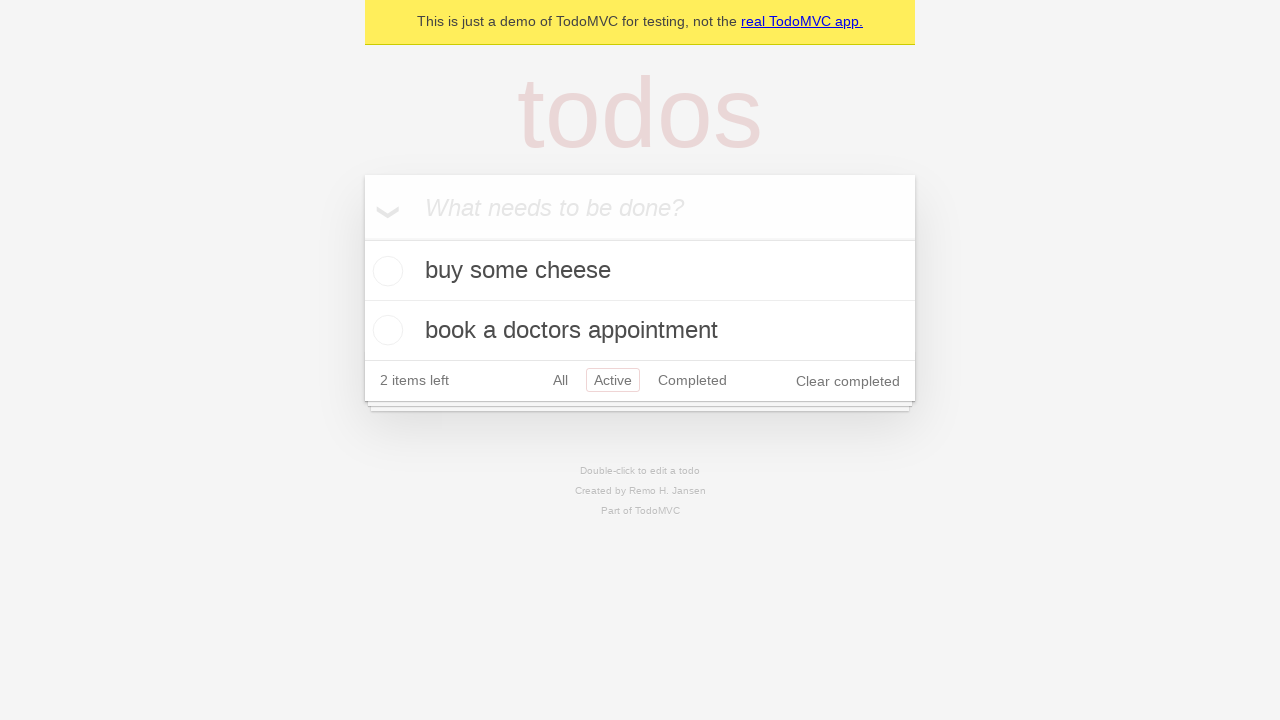

Waited for filtered todo items to load
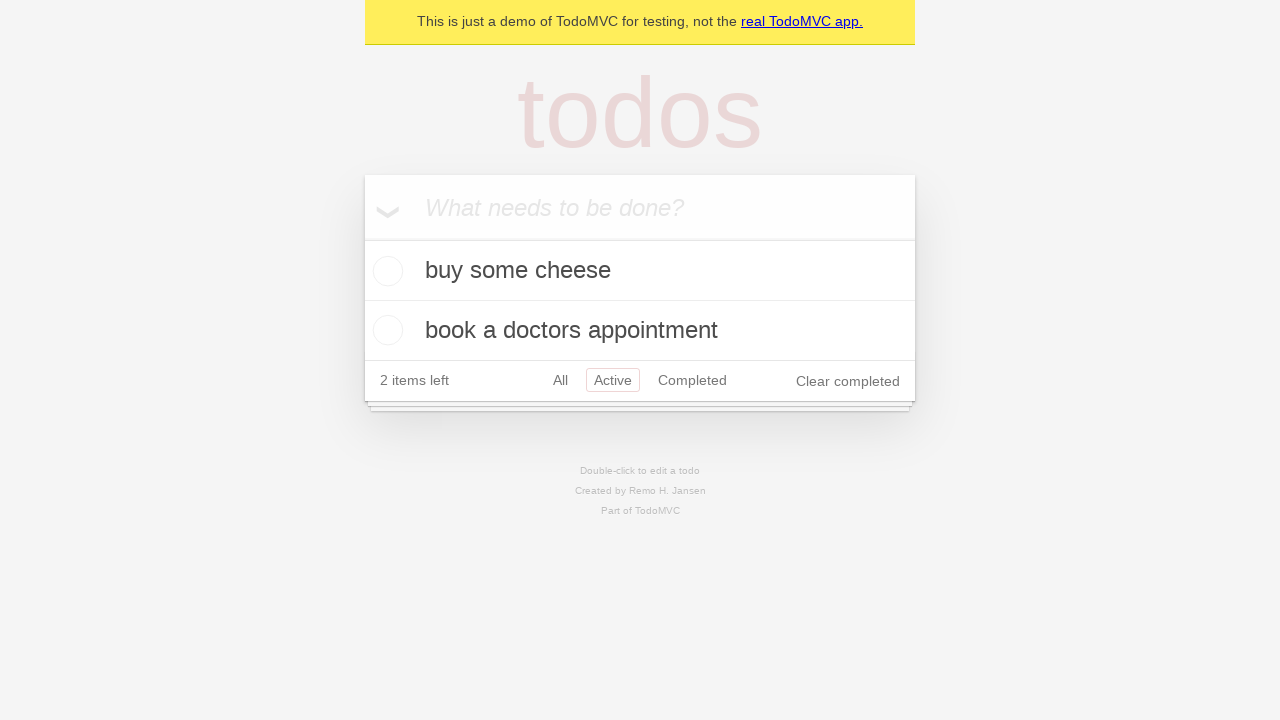

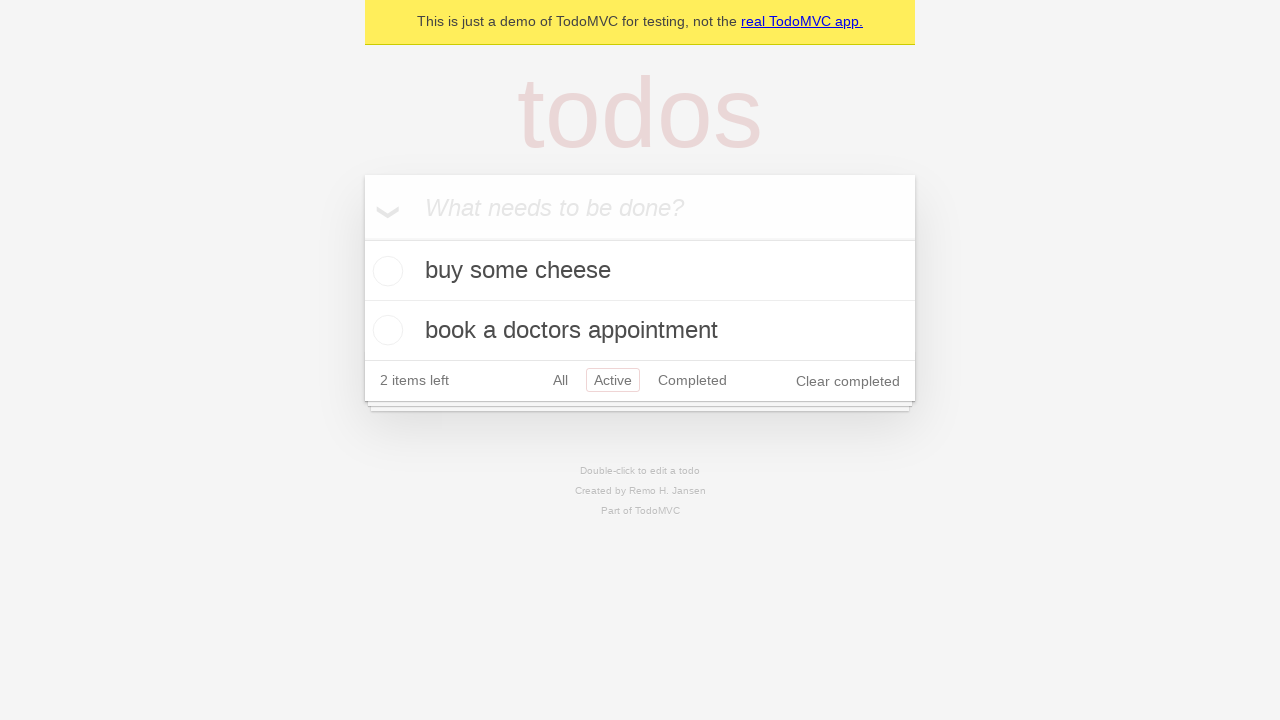